Tests drag and drop functionality by dragging an element to a drop target

Starting URL: https://testautomationpractice.blogspot.com/

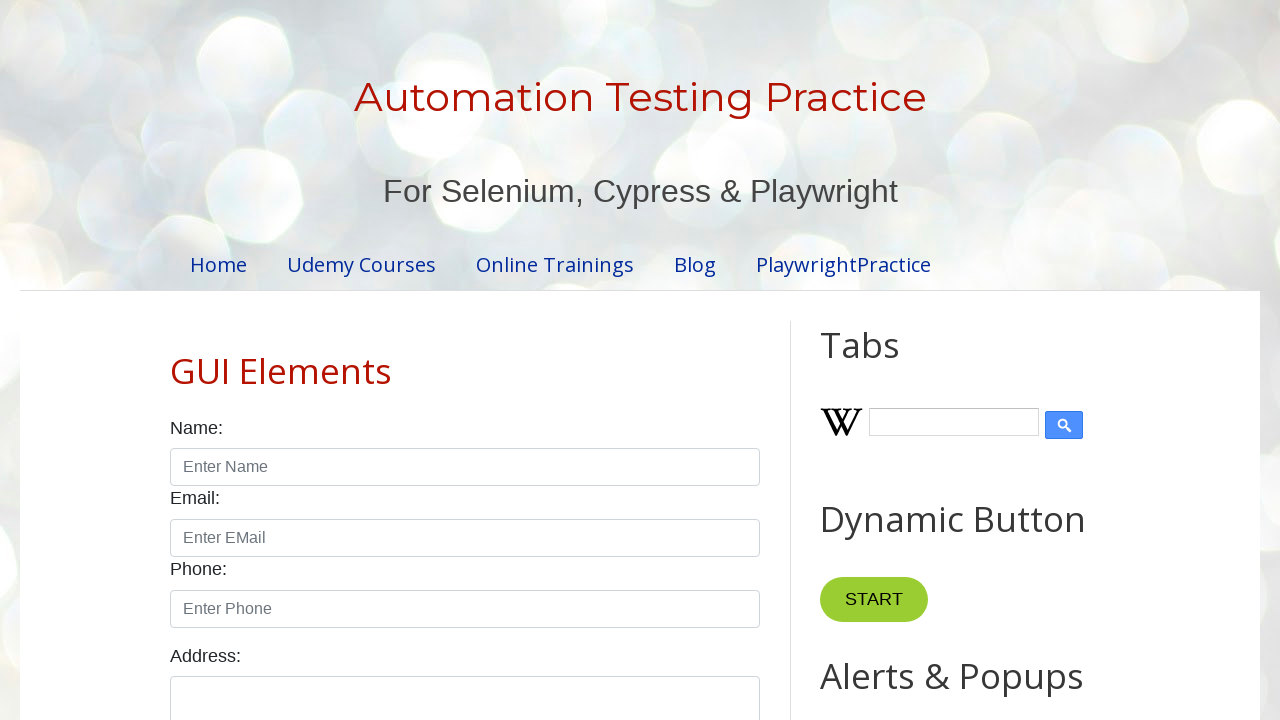

Located draggable element with id 'draggable'
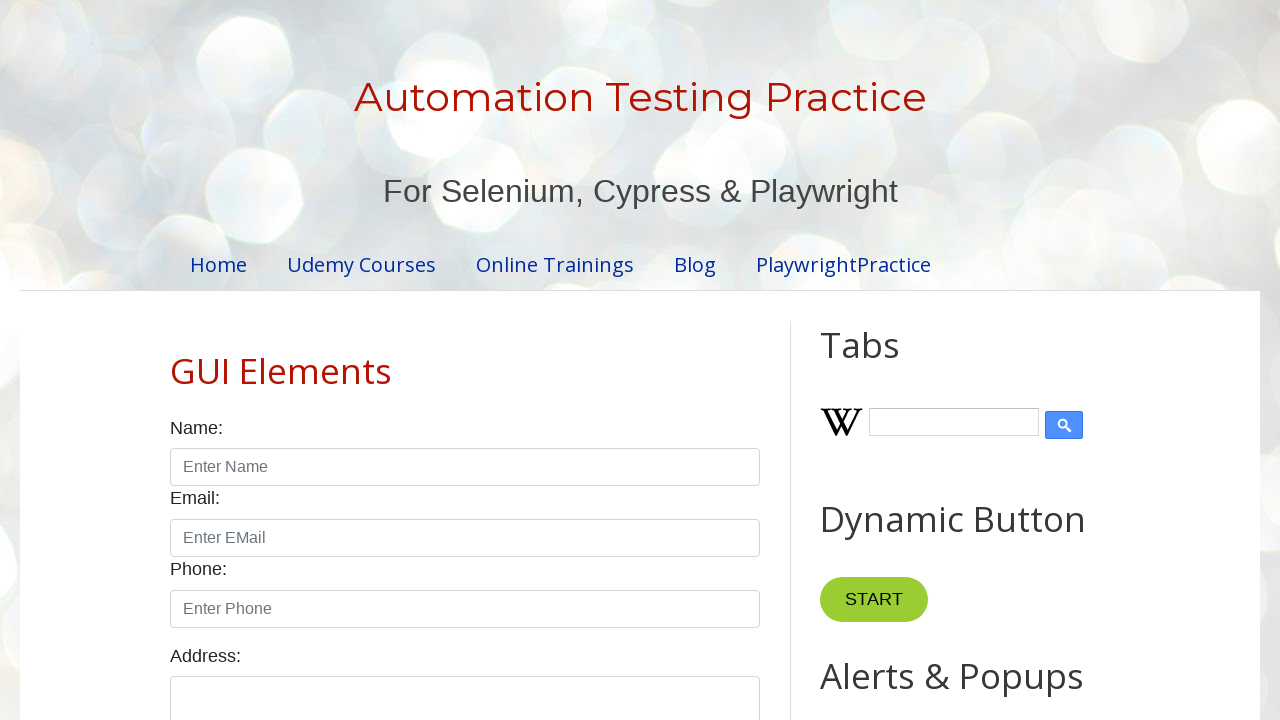

Located droppable element with id 'droppable'
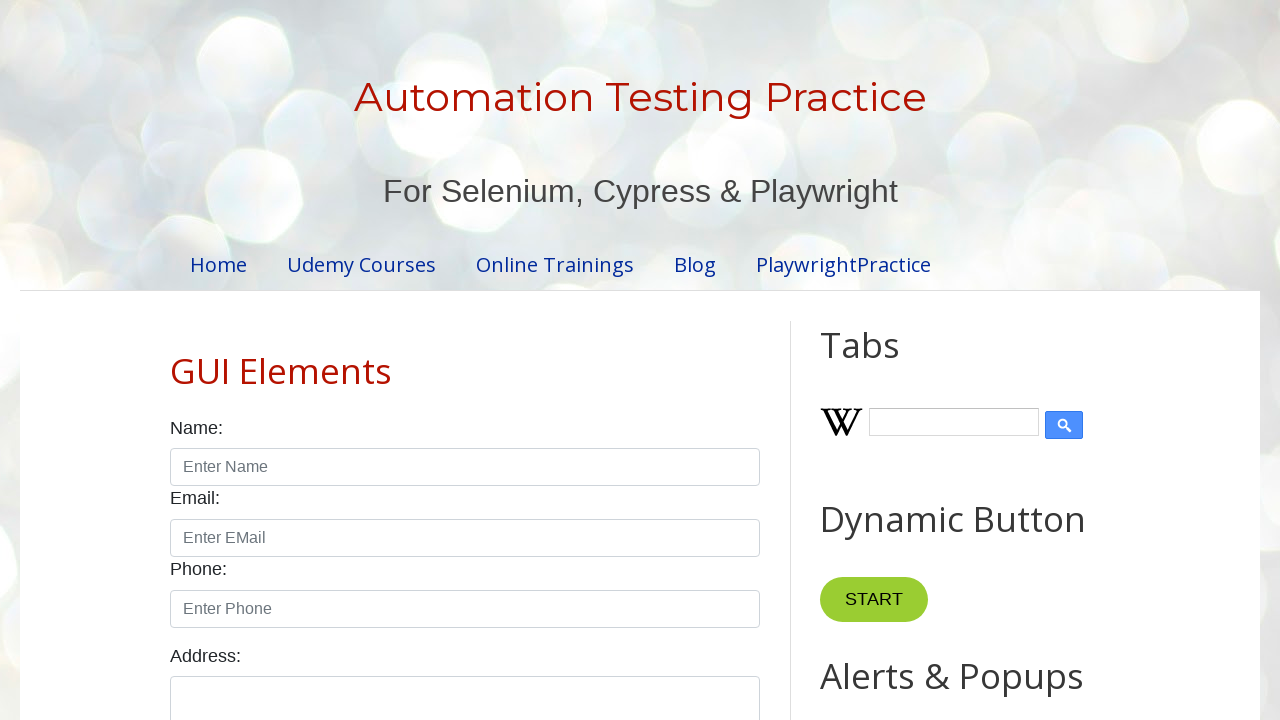

Dragged element to drop target at (1015, 386)
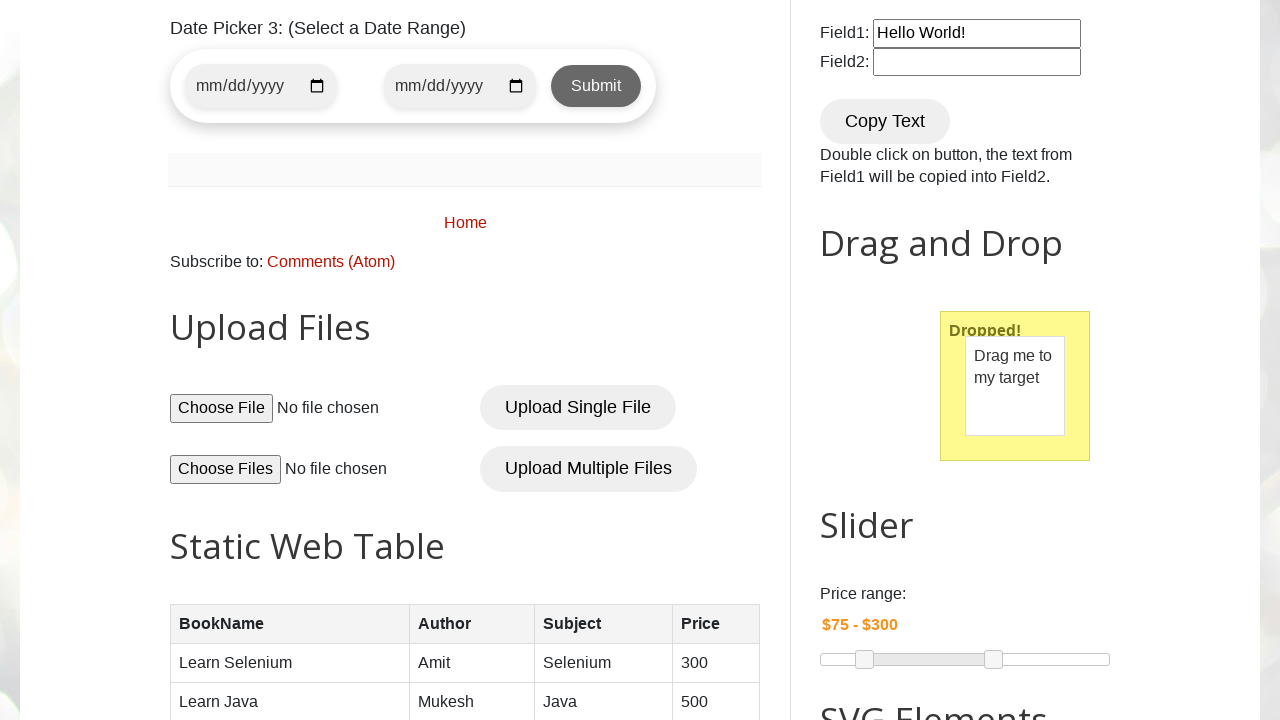

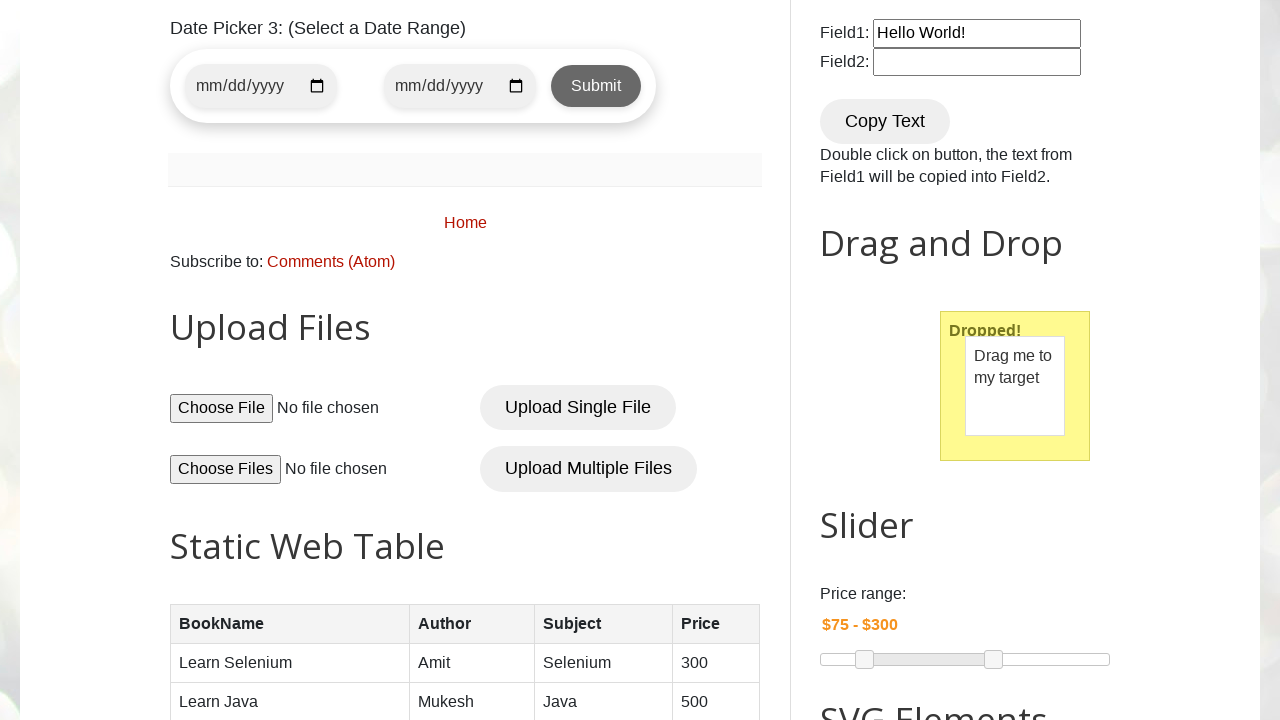